Tests checkbox element properties by checking if it's selected and enabled

Starting URL: https://www.imooc.com

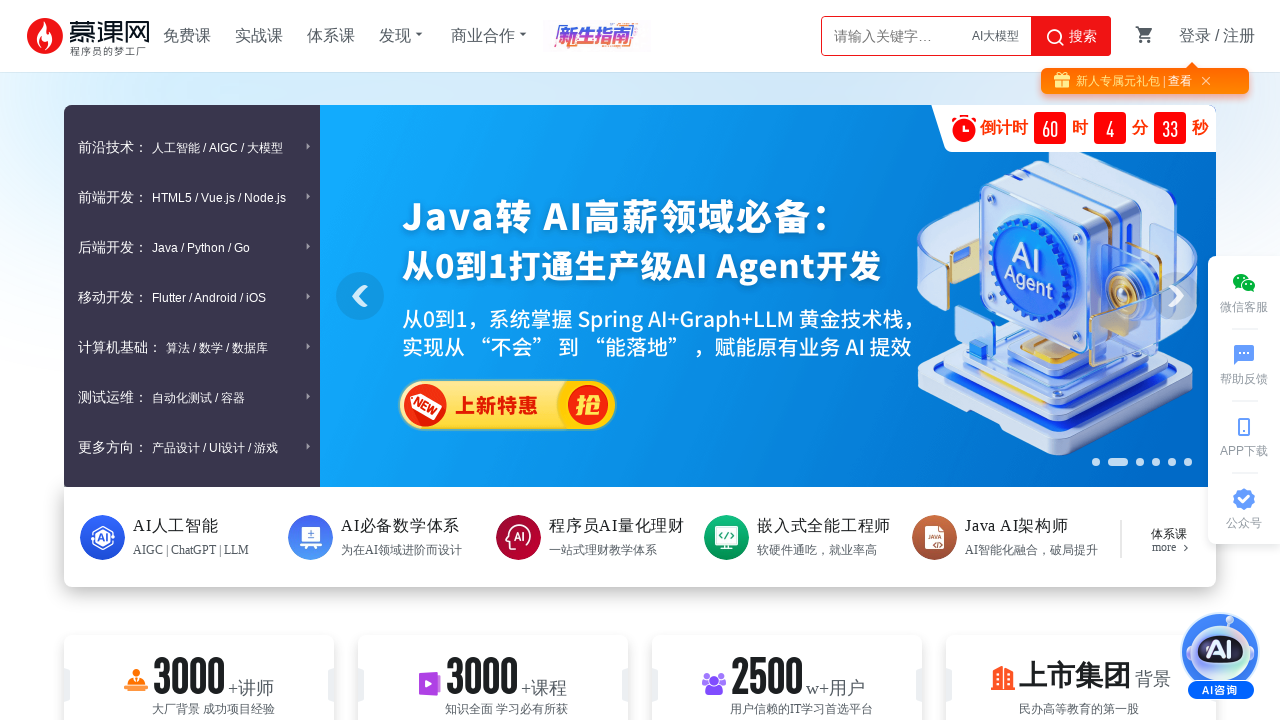

Navigated to https://www.imooc.com
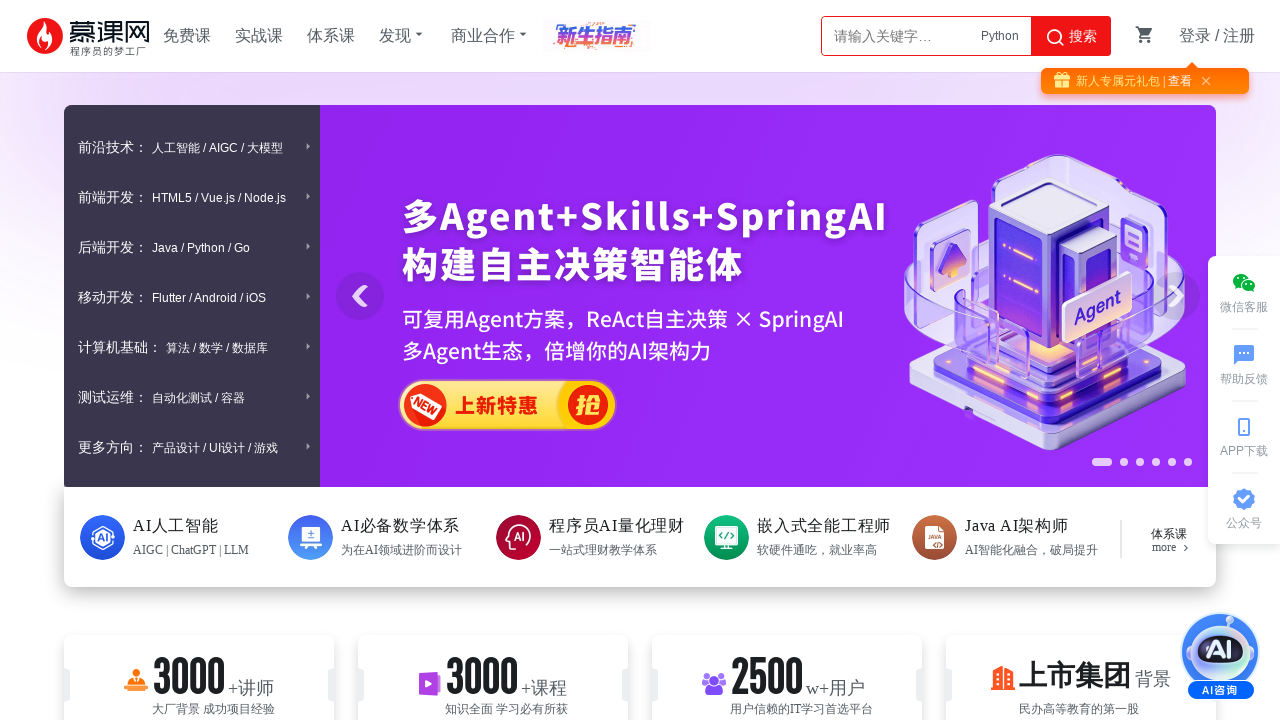

Located checkbox element with id 'auto-signin'
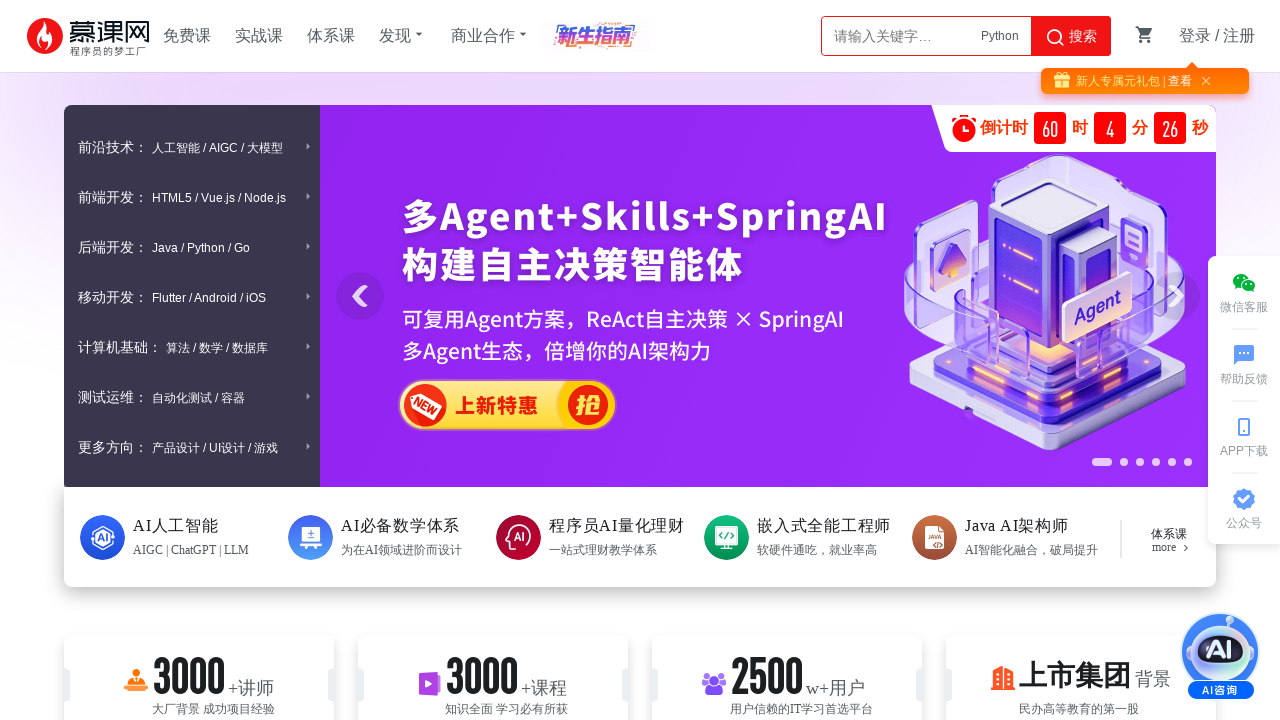

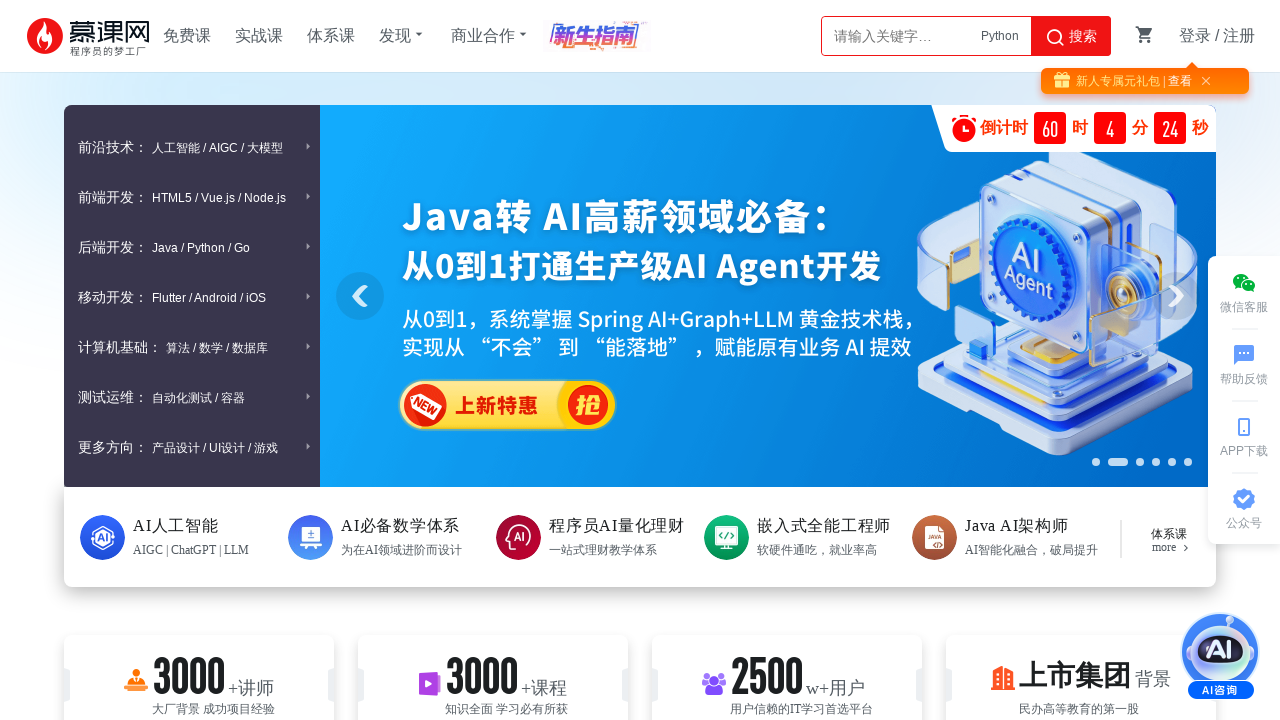